Tests double-click functionality by double-clicking a button and verifying the success message appears

Starting URL: https://demoqa.com/buttons

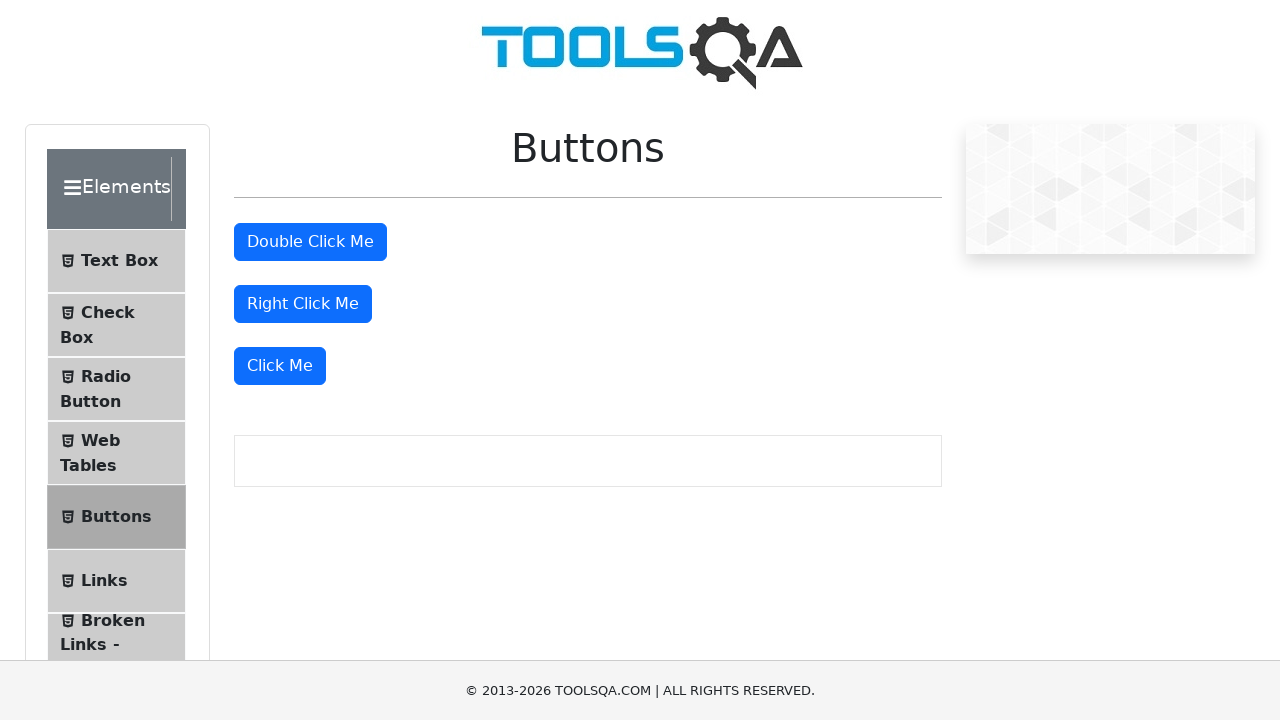

Double-clicked the double-click button at (310, 242) on #doubleClickBtn
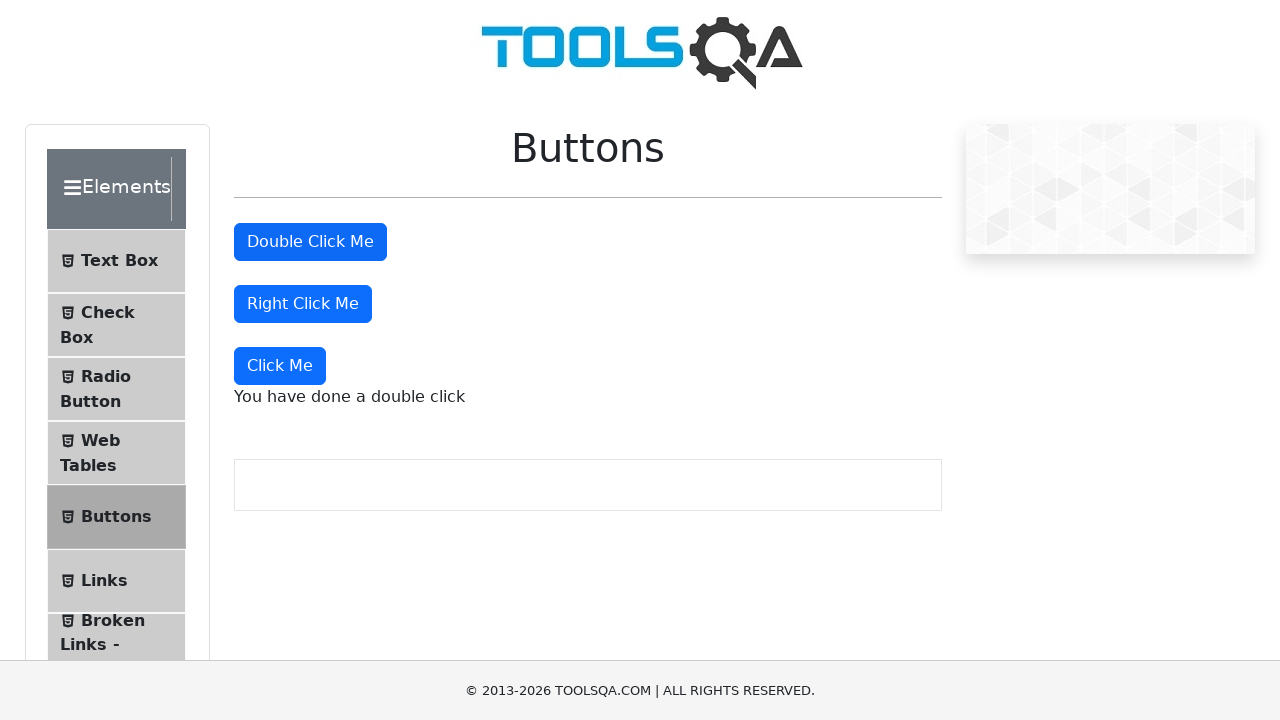

Double-click success message appeared and is visible
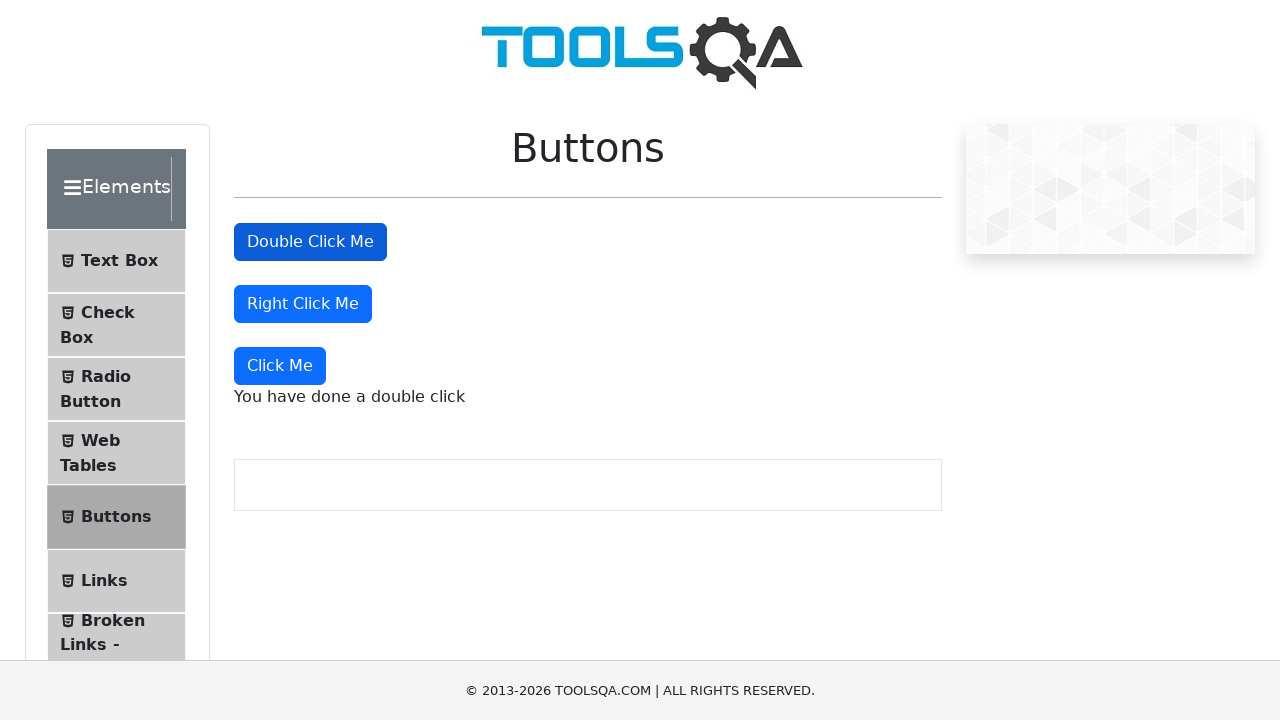

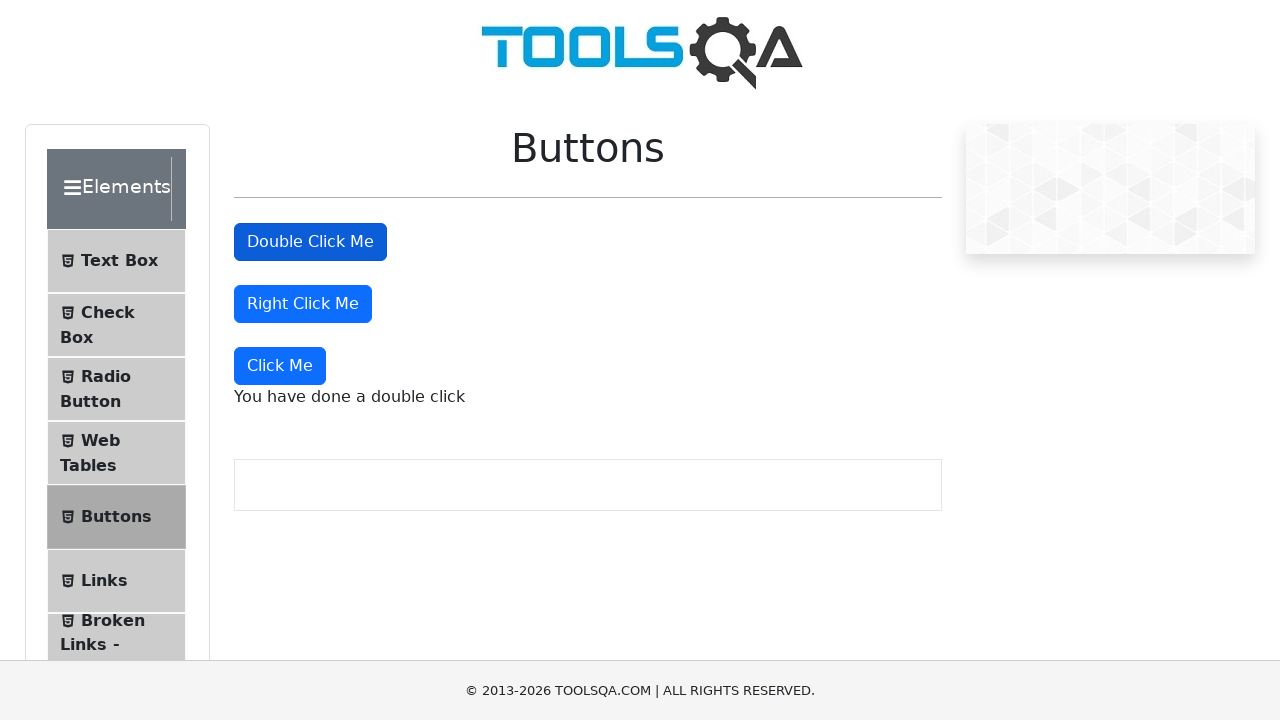